Navigates to the Roller Coaster Database website and clicks on a random roller coaster link to view its details page

Starting URL: https://rcdb.com

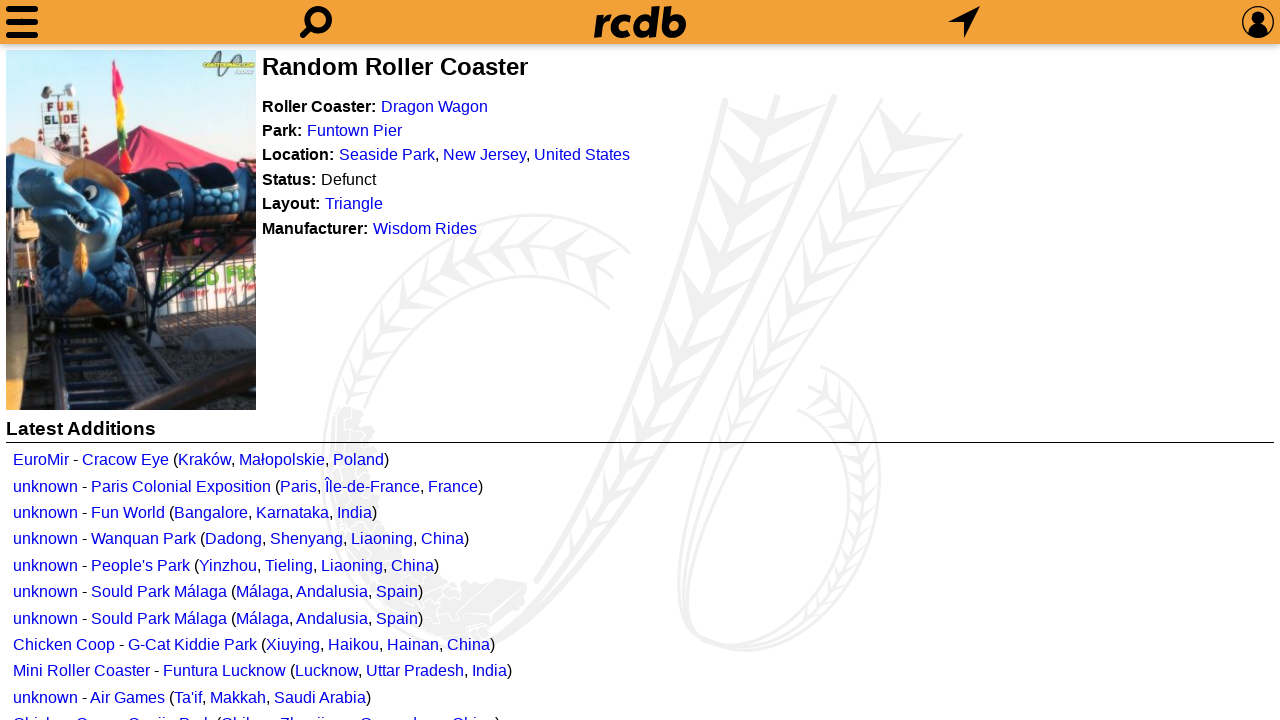

Clicked on random roller coaster link at (434, 106) on xpath=//*[@id="rrc_text"]/p[1]/a
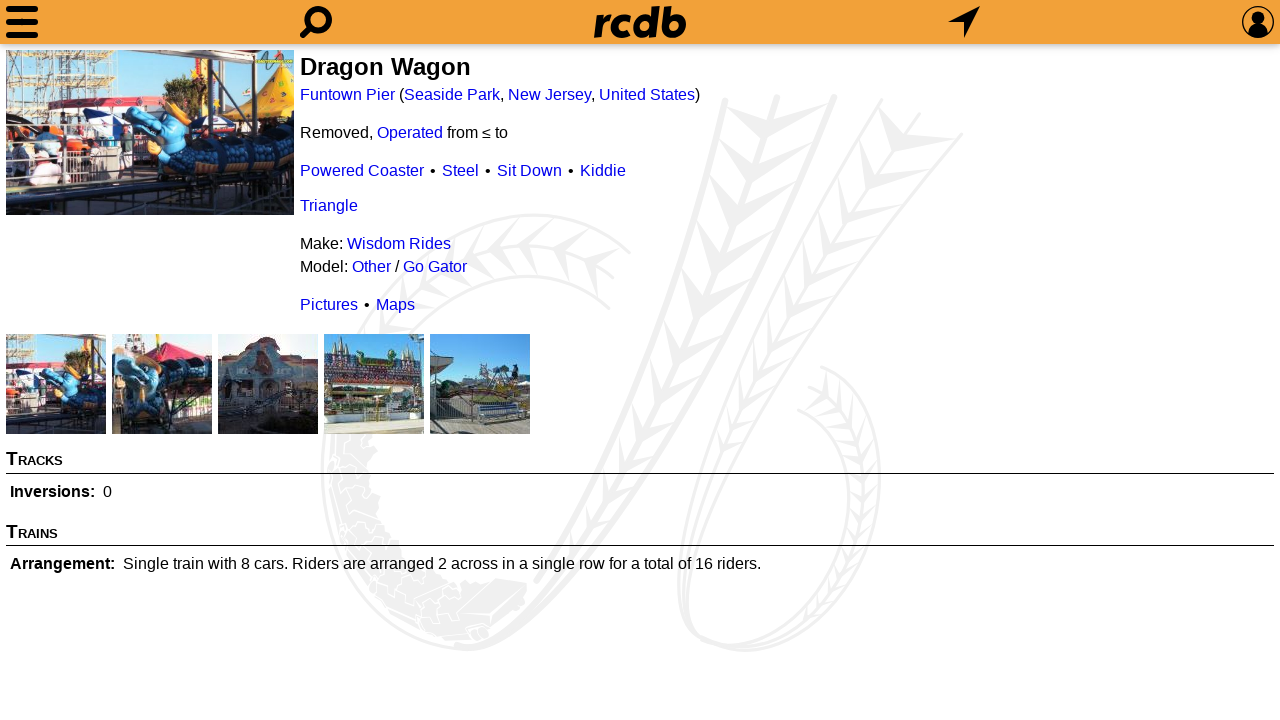

Roller coaster details page loaded
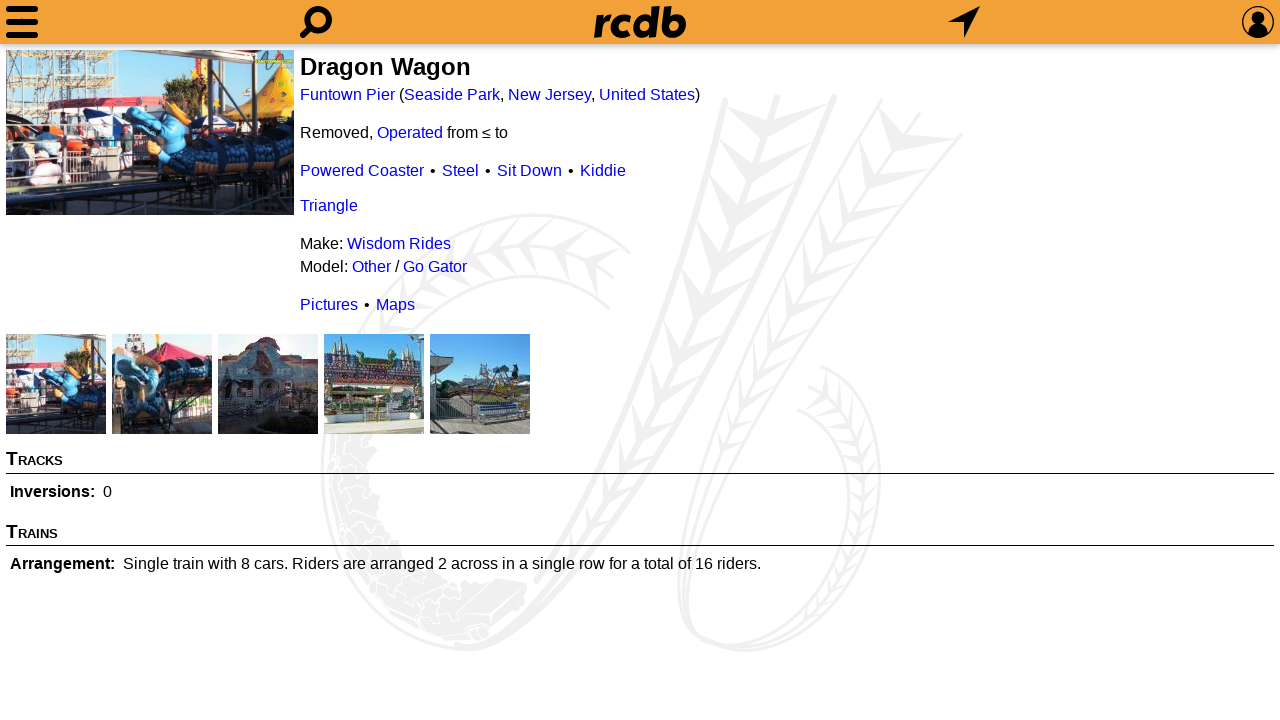

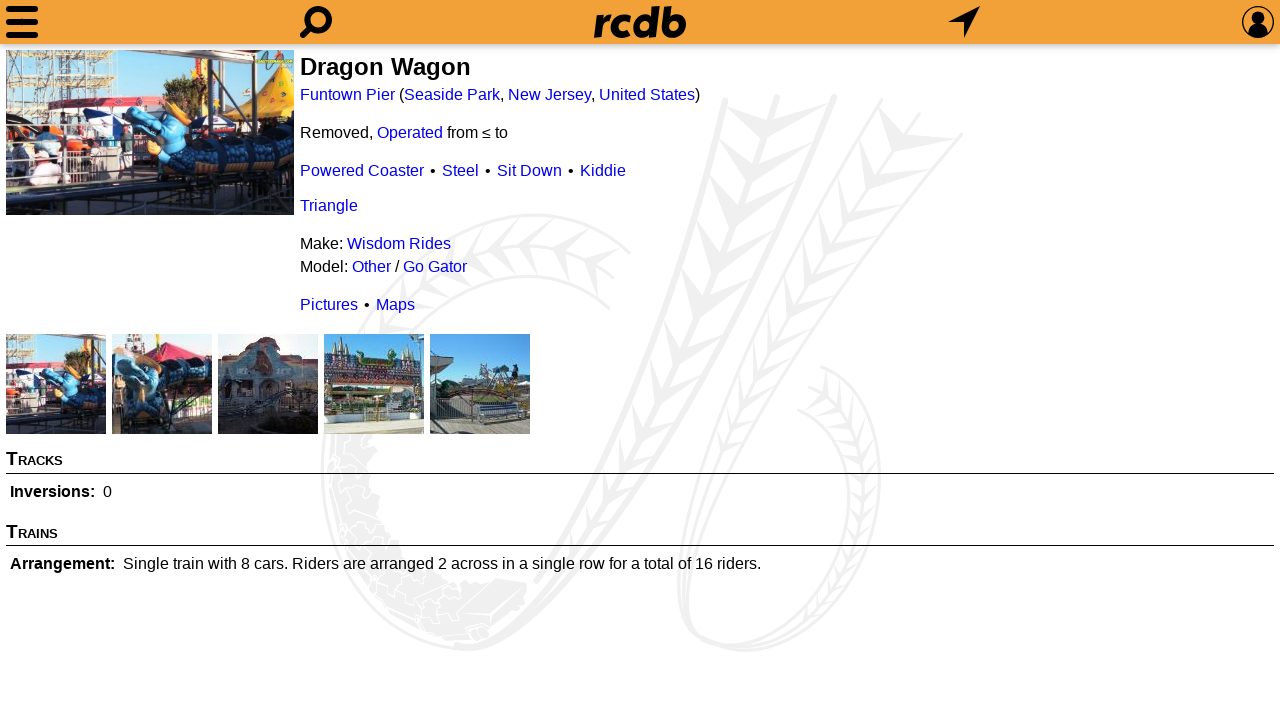